Tests the autocomplete dropdown functionality by typing partial text and selecting a country from the suggestions

Starting URL: https://rahulshettyacademy.com/dropdownsPractise/

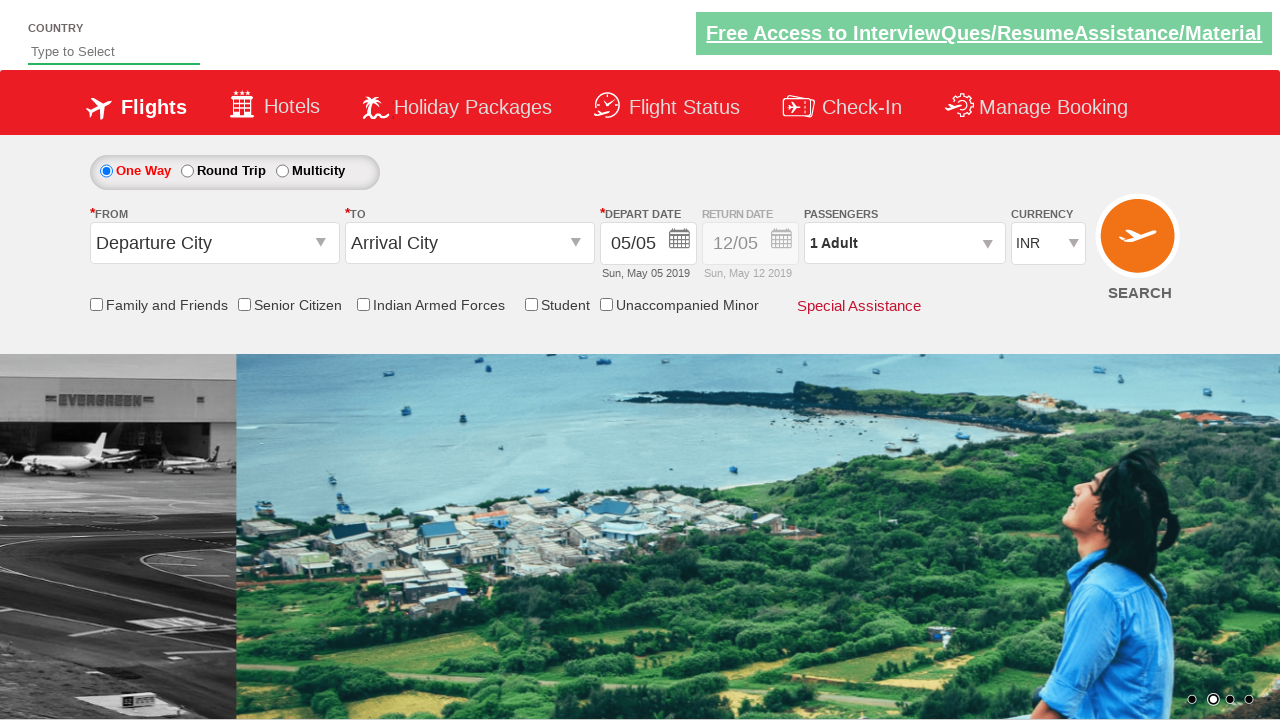

Typed 'ind' in the autocomplete field on #autosuggest
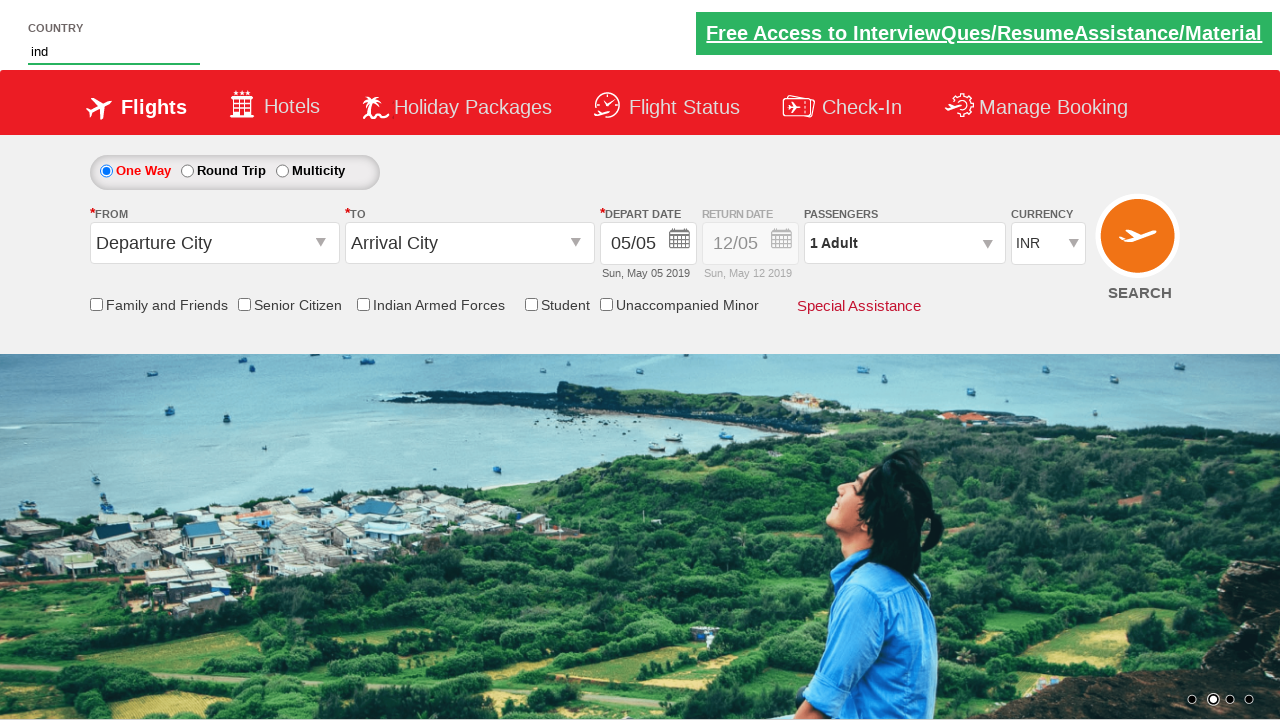

Autocomplete dropdown suggestions appeared
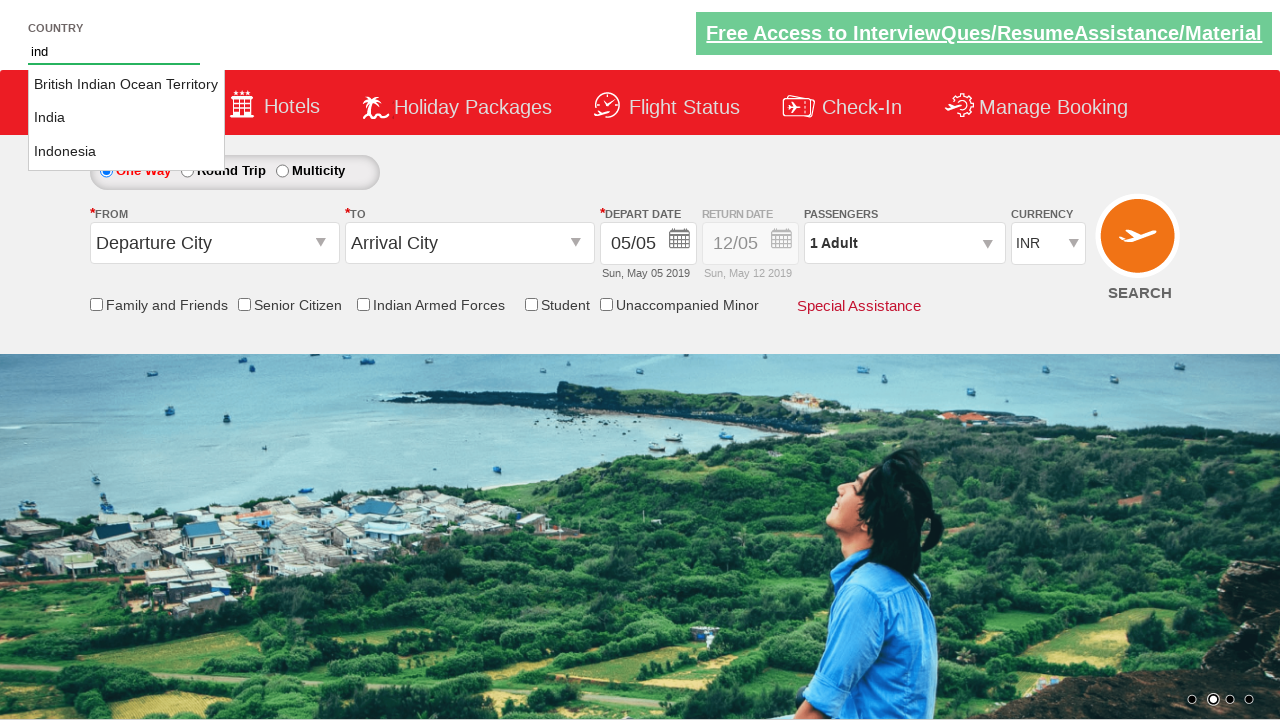

Located all country suggestions in dropdown
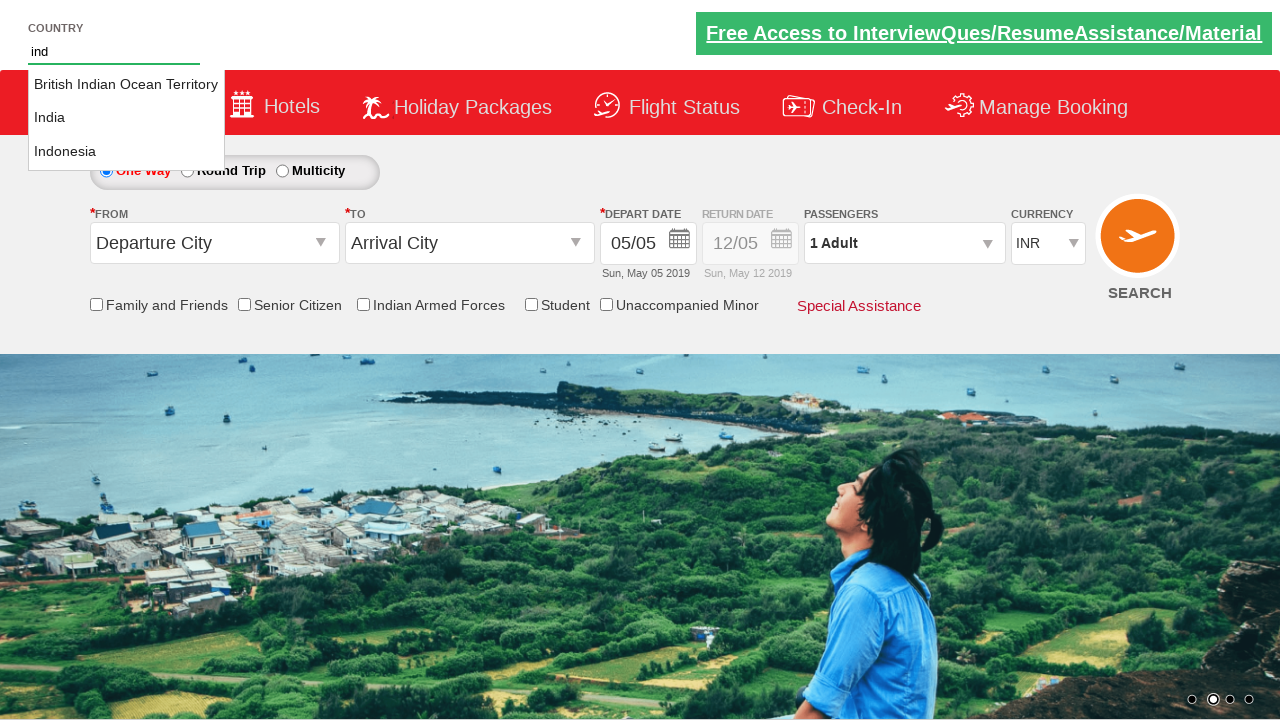

Clicked on 'Indonesia' from the dropdown suggestions at (126, 152) on xpath=//li[@class='ui-menu-item']/a >> nth=2
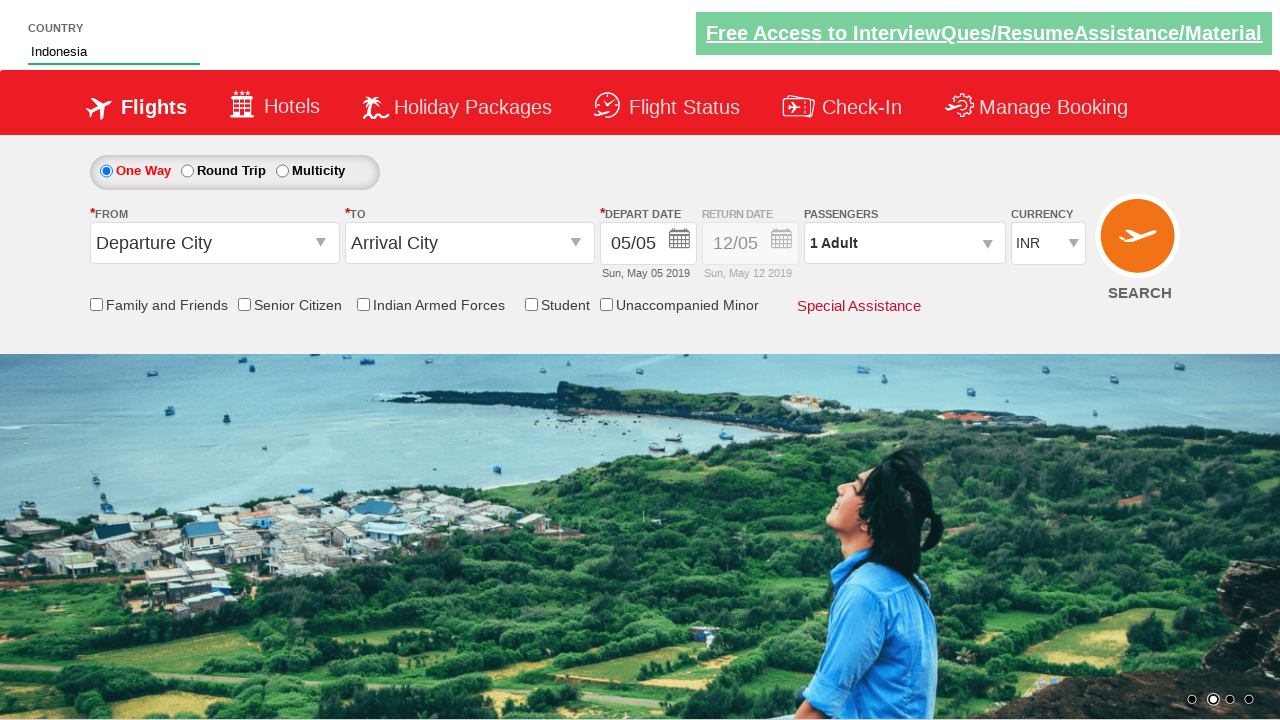

Verified that 'Indonesia' was successfully selected in the autocomplete field
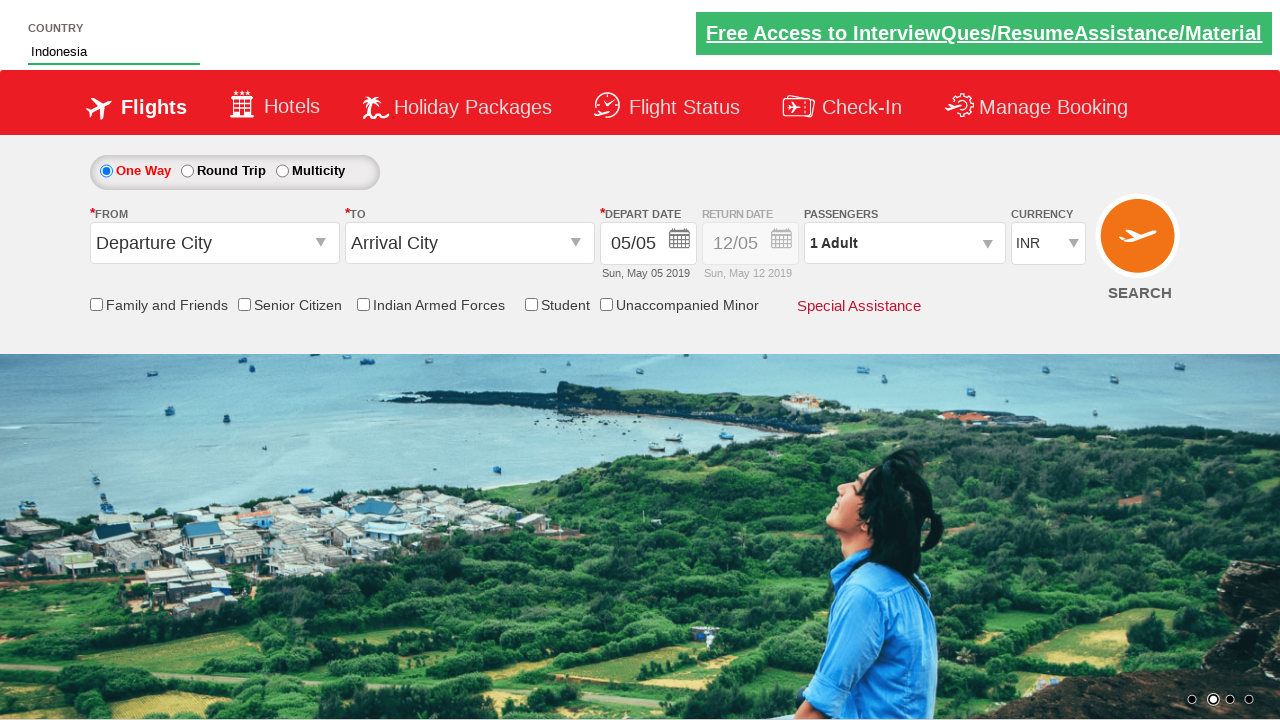

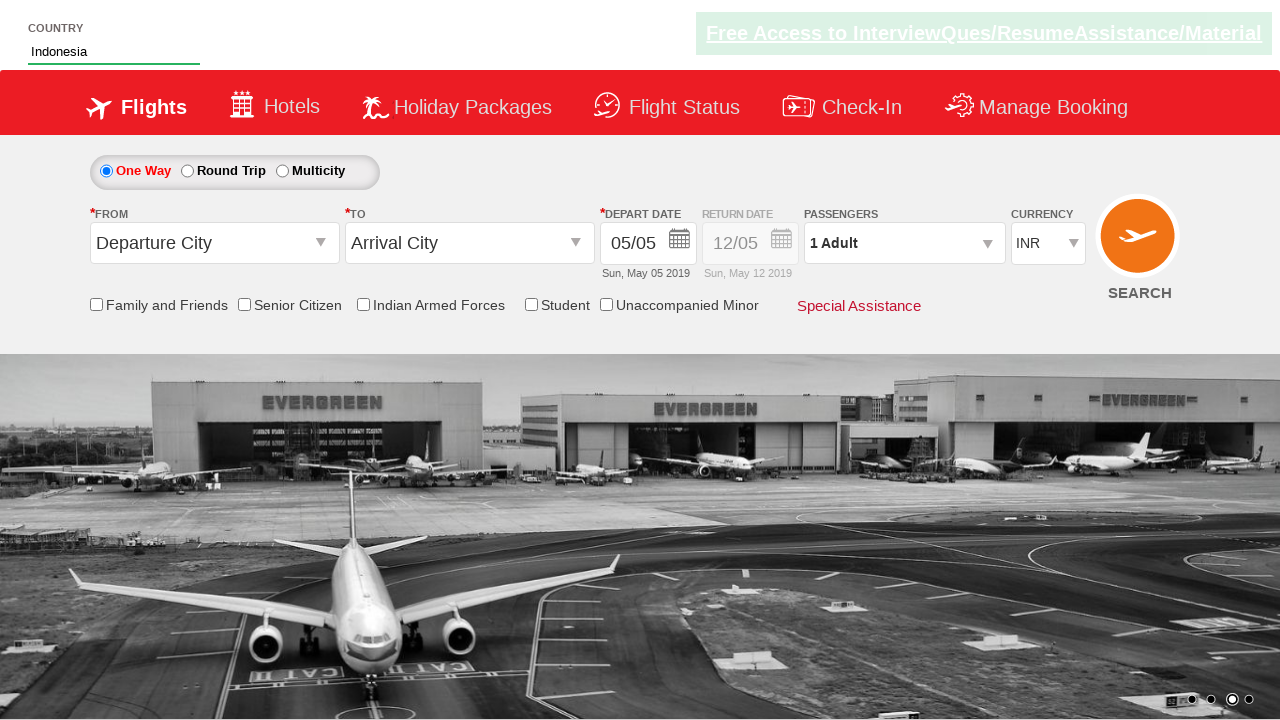